Navigates to Rahul Shetty Academy website and retrieves the page title and current URL

Starting URL: https://rahulshettyacademy.com

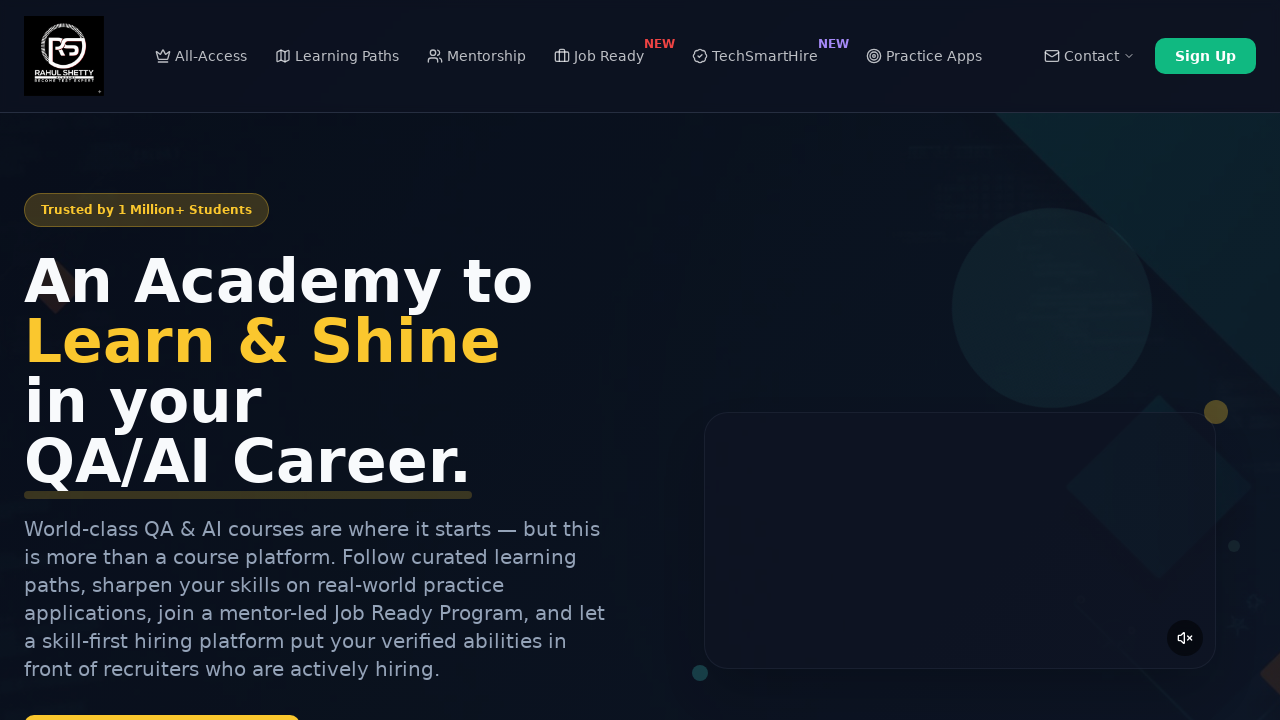

Retrieved page title from Rahul Shetty Academy website
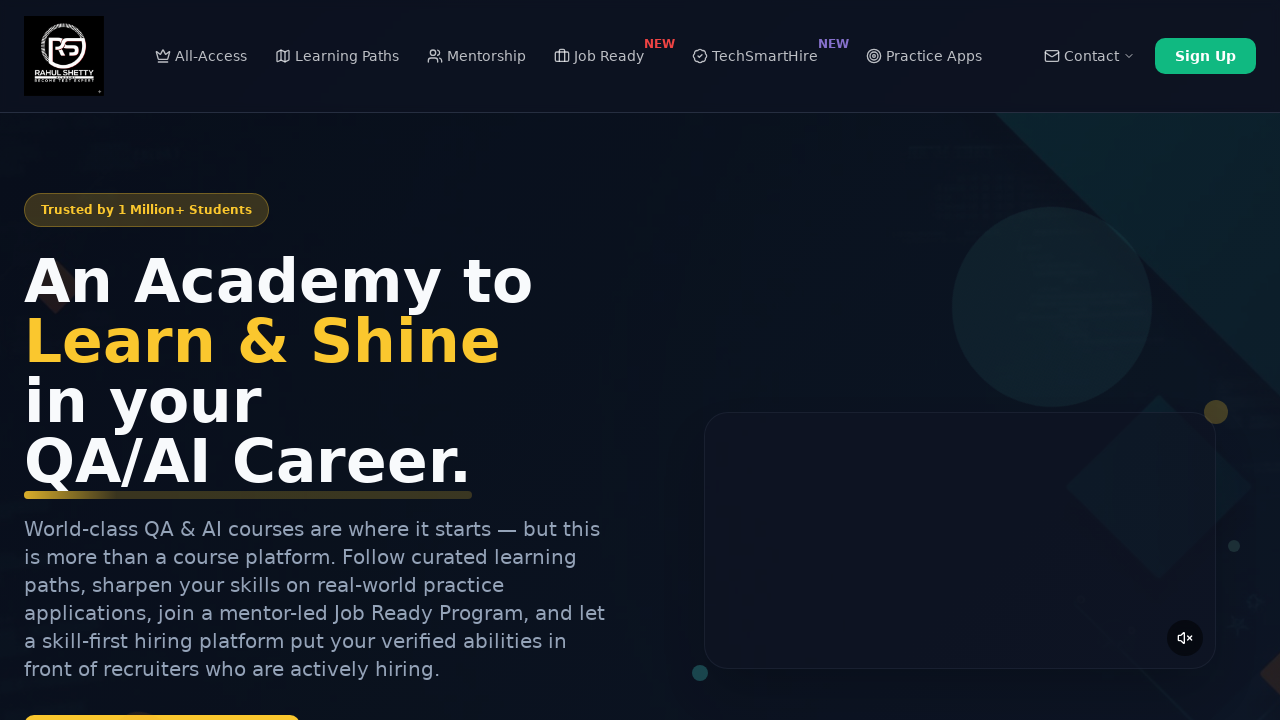

Retrieved current URL from Rahul Shetty Academy website
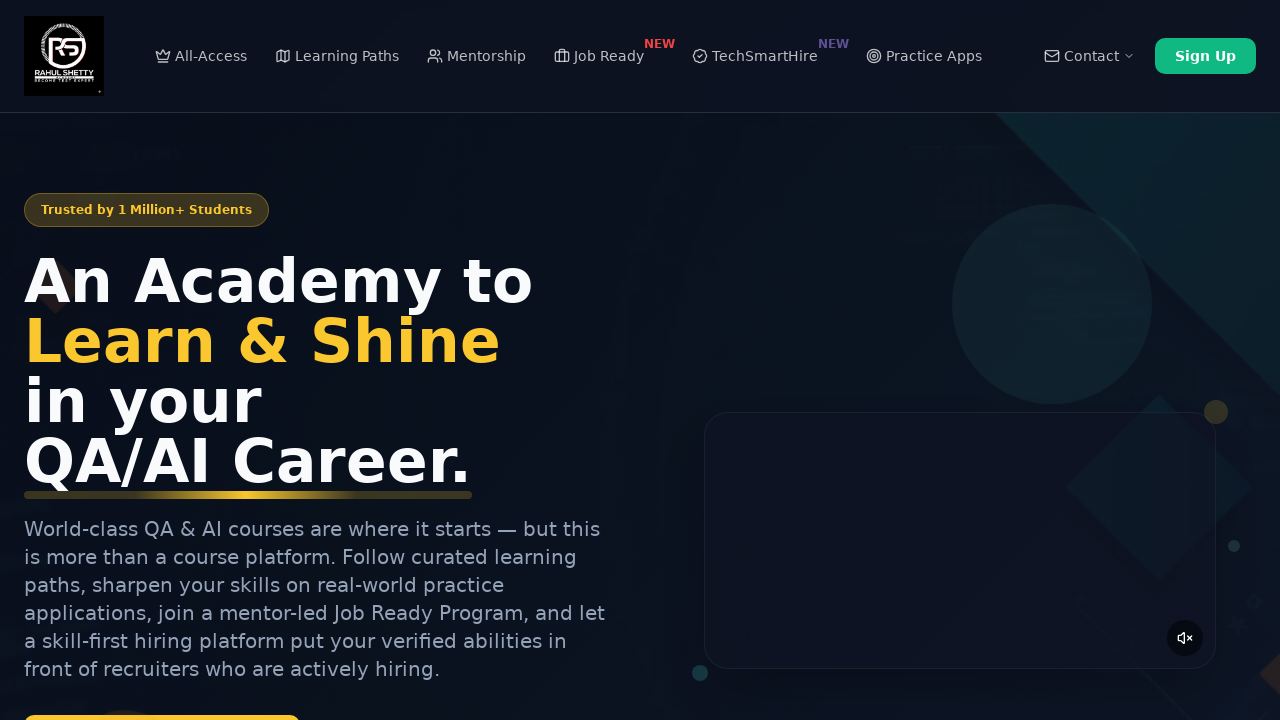

Printed page title to console
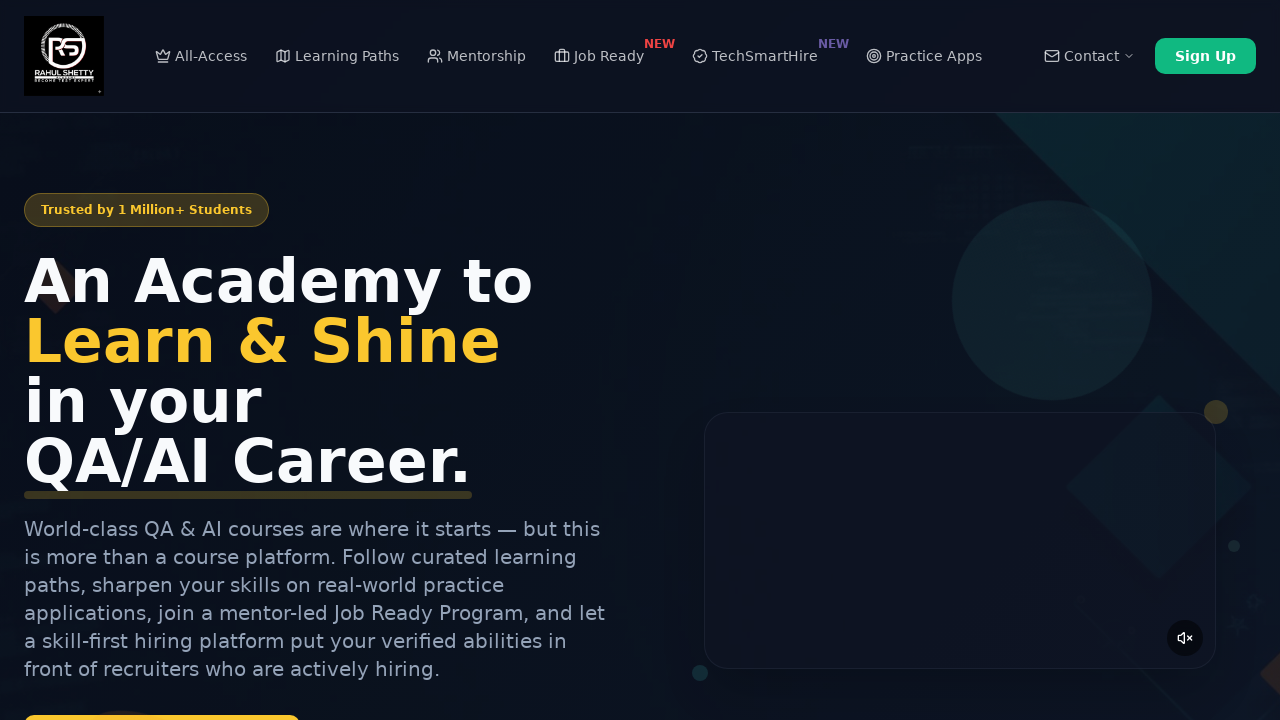

Printed current URL to console
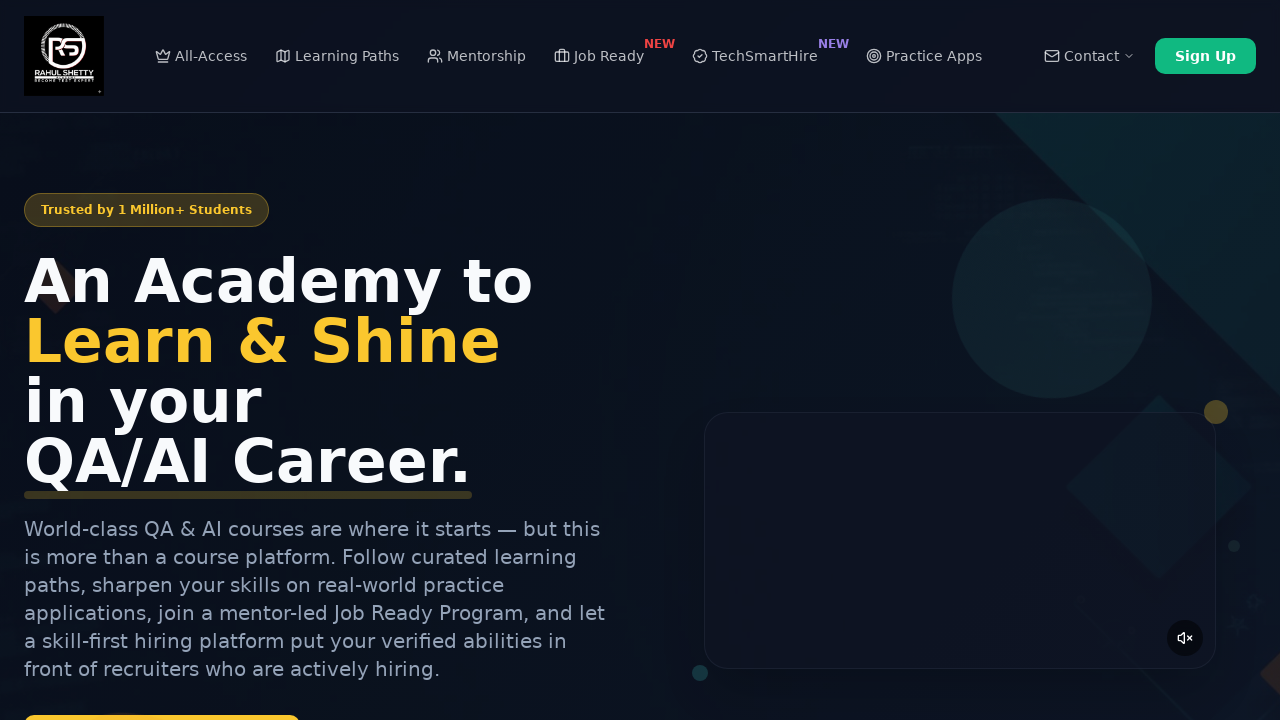

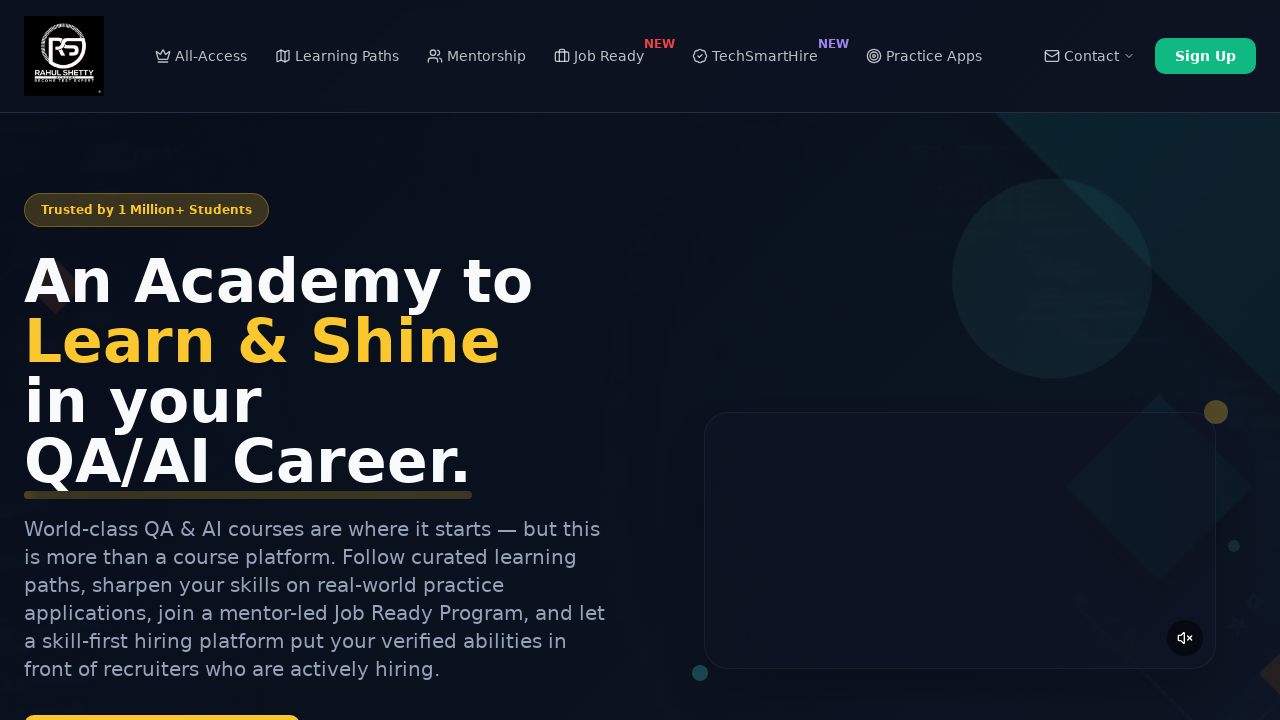